Tests that the OrangeHRM demo homepage loads correctly by verifying the page title contains "Orange"

Starting URL: https://opensource-demo.orangehrmlive.com/

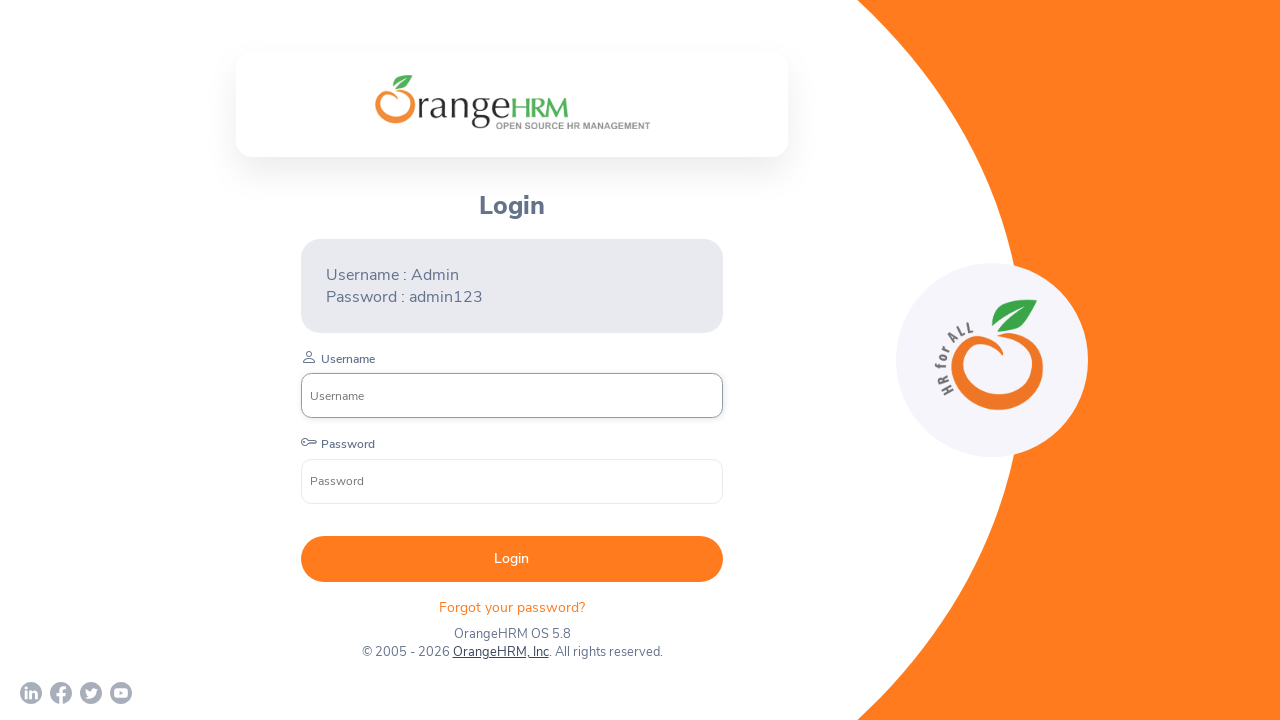

Waited for page to reach domcontentloaded state
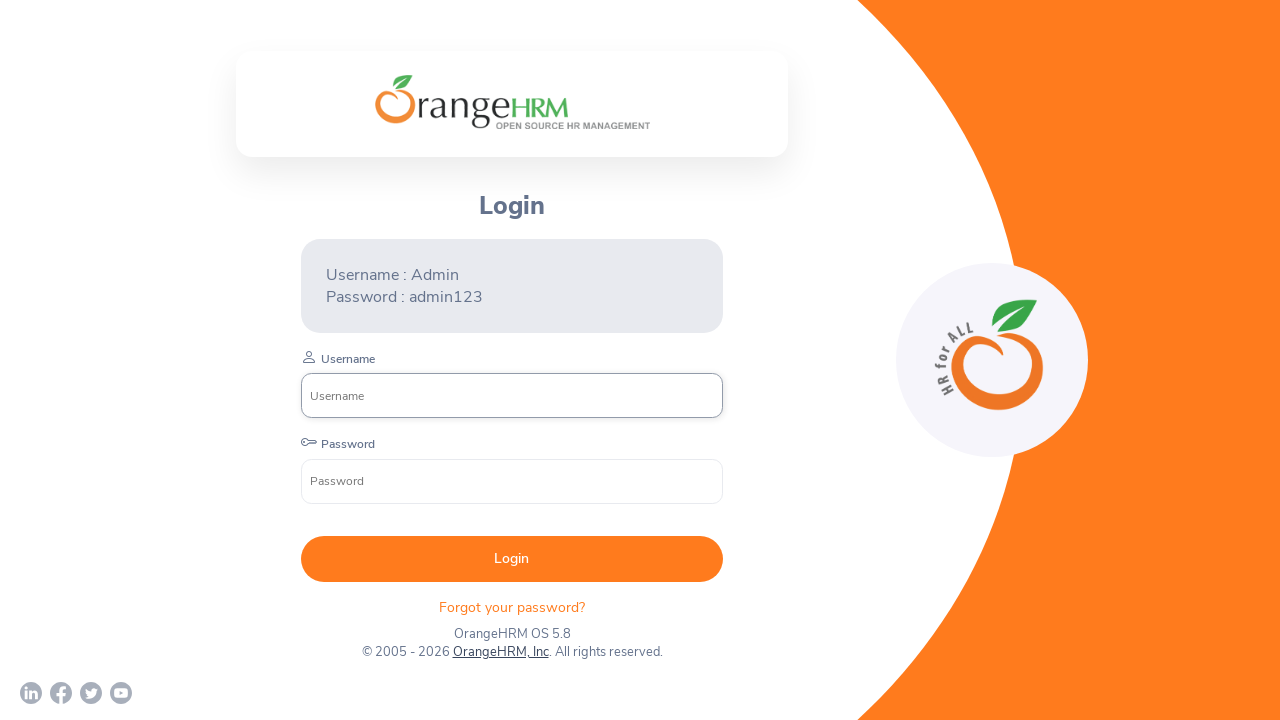

Verified page title contains 'Orange'
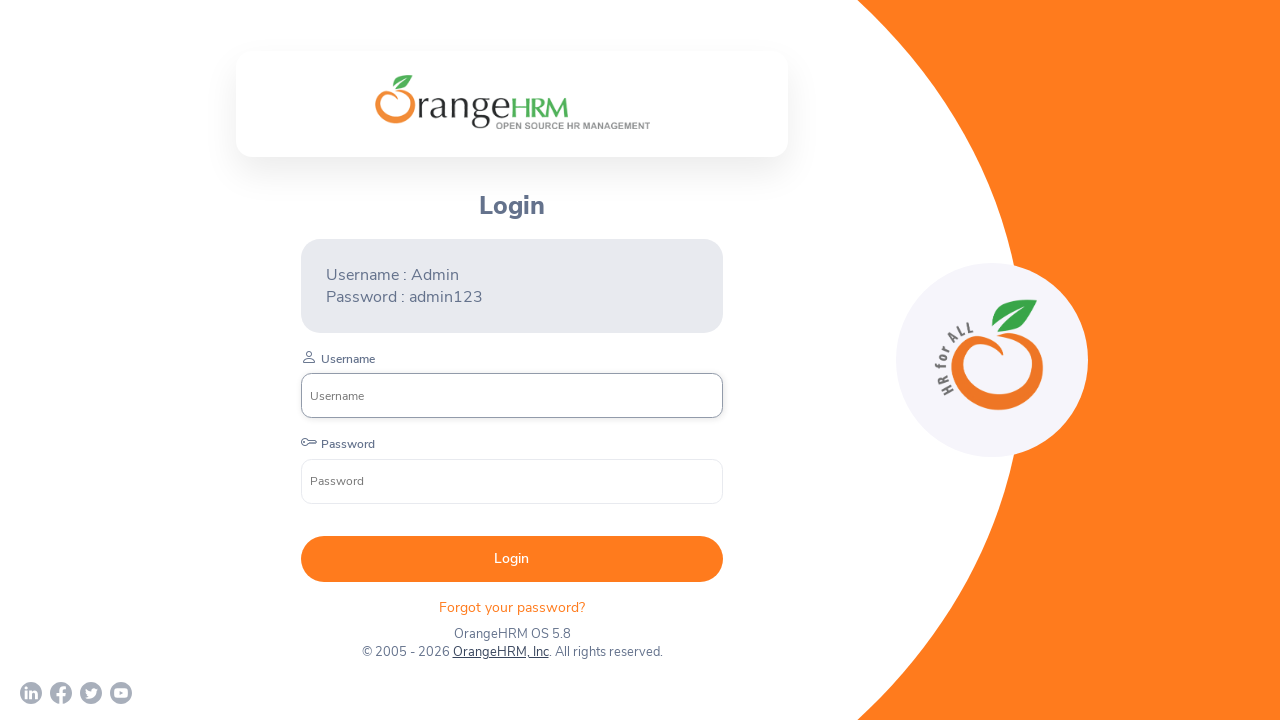

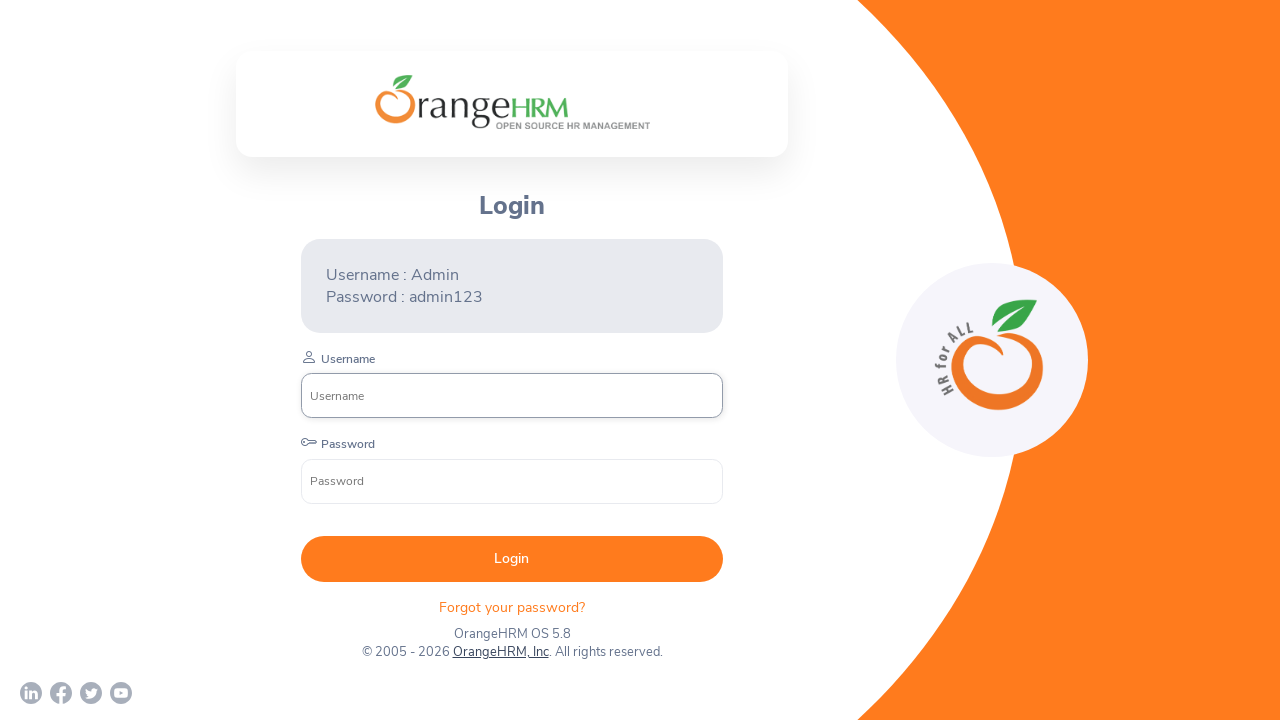